Tests page scrolling functionality and verifies that the sum of values in a table's fourth column matches the displayed total amount.

Starting URL: https://www.rahulshettyacademy.com/AutomationPractice/

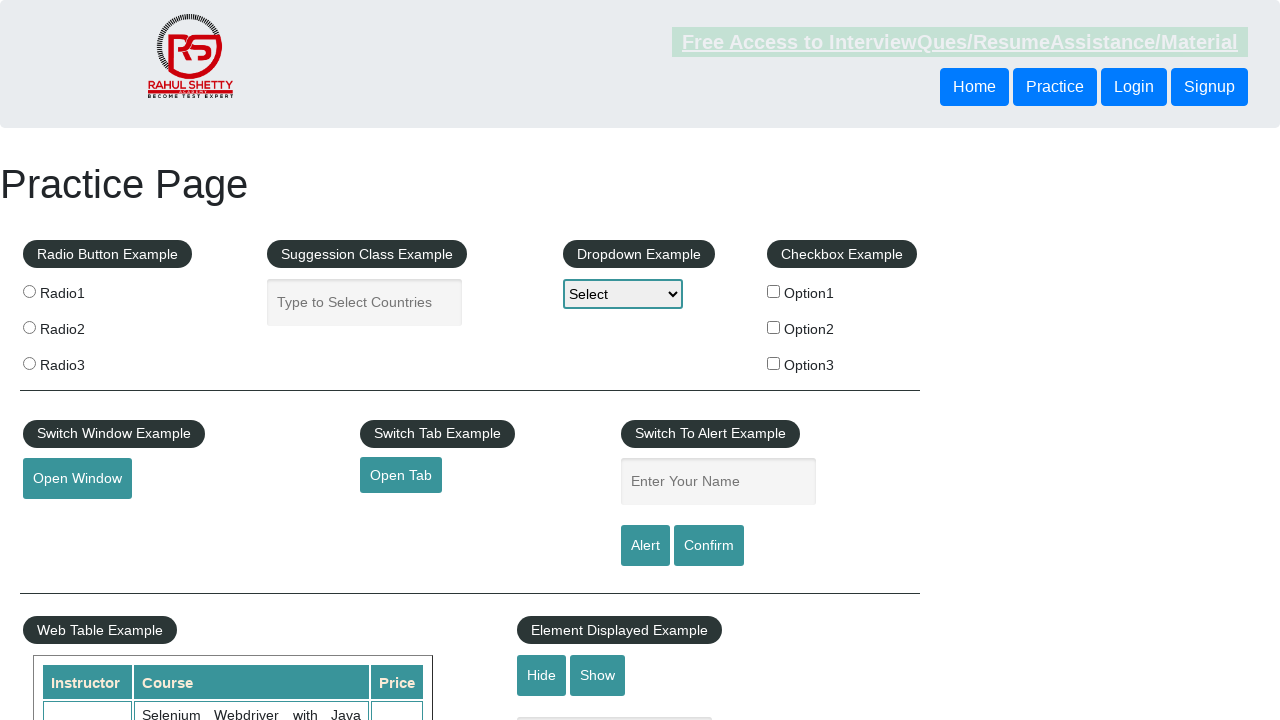

Navigated to Rahul Shetty Academy Automation Practice page
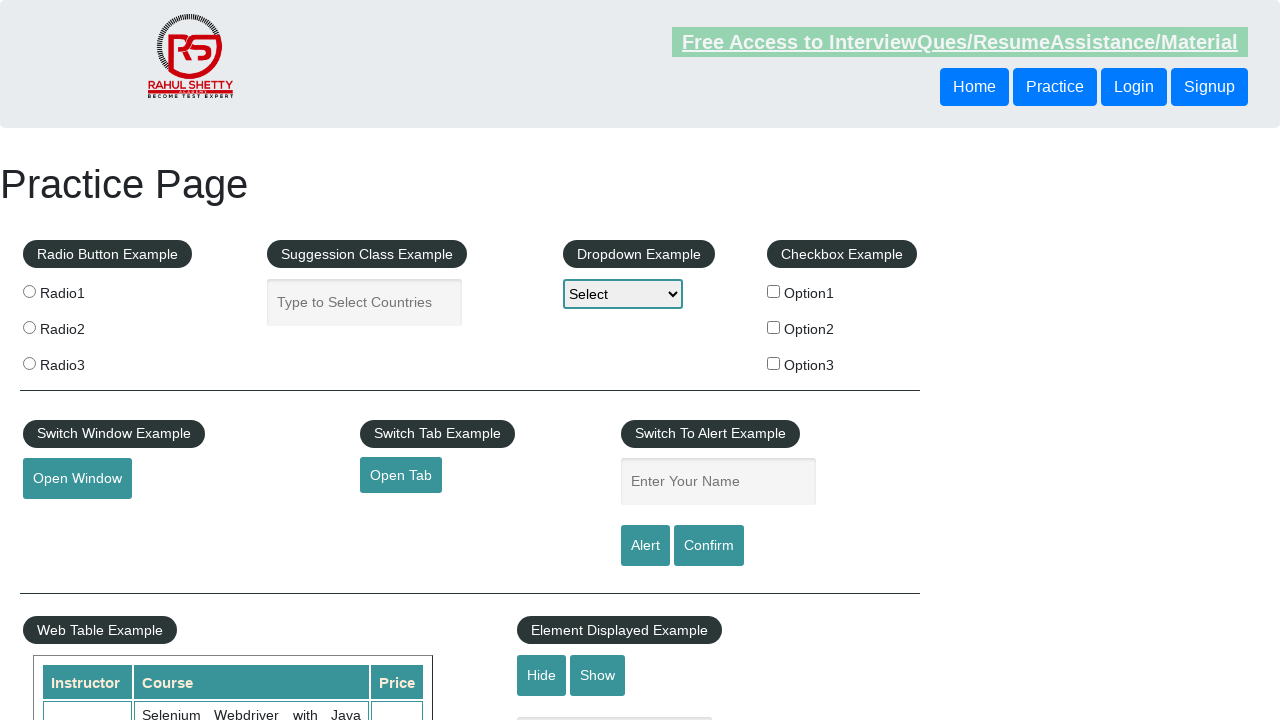

Scrolled page down by 500 pixels
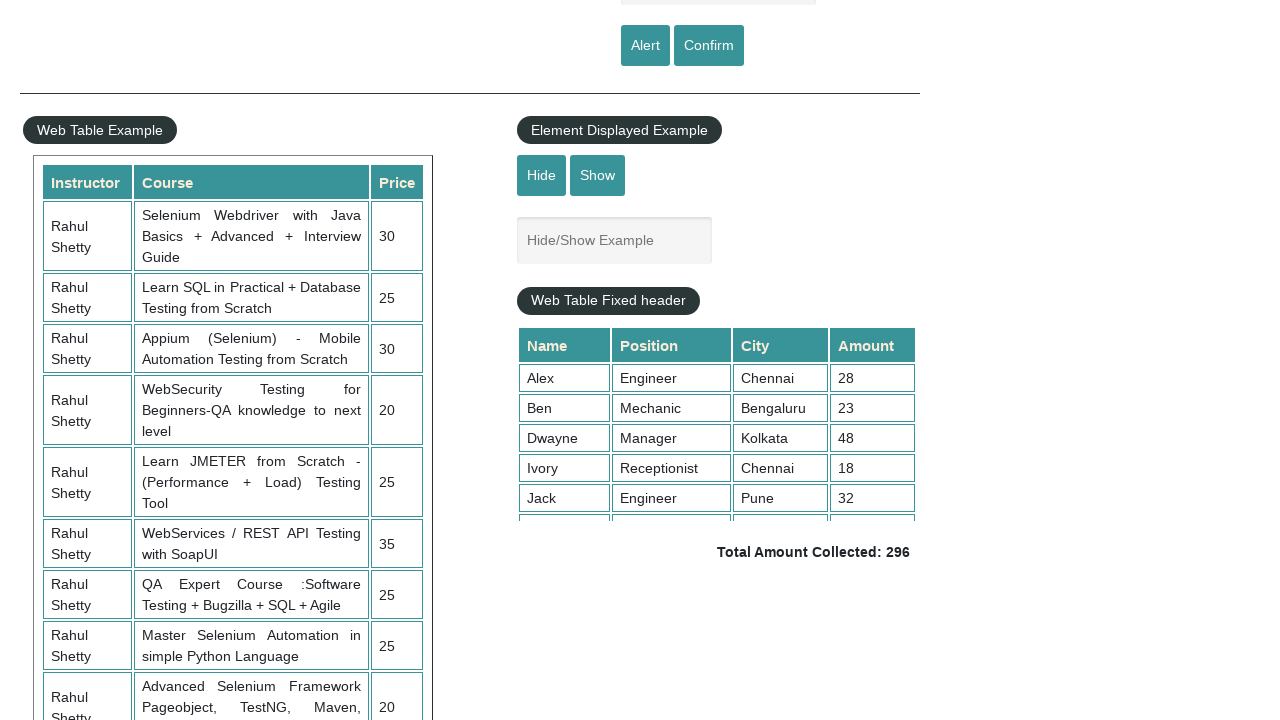

Scrolled table with fixed header down by 500 pixels
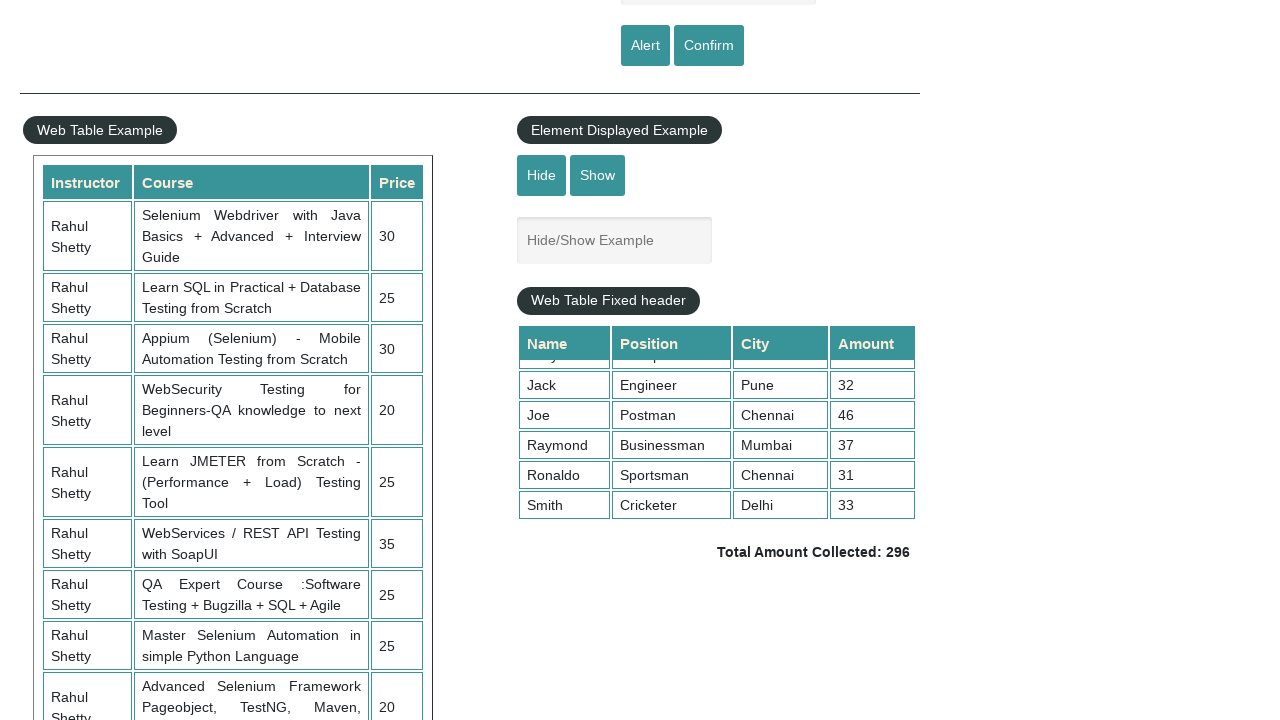

Waited for table fourth column values to load
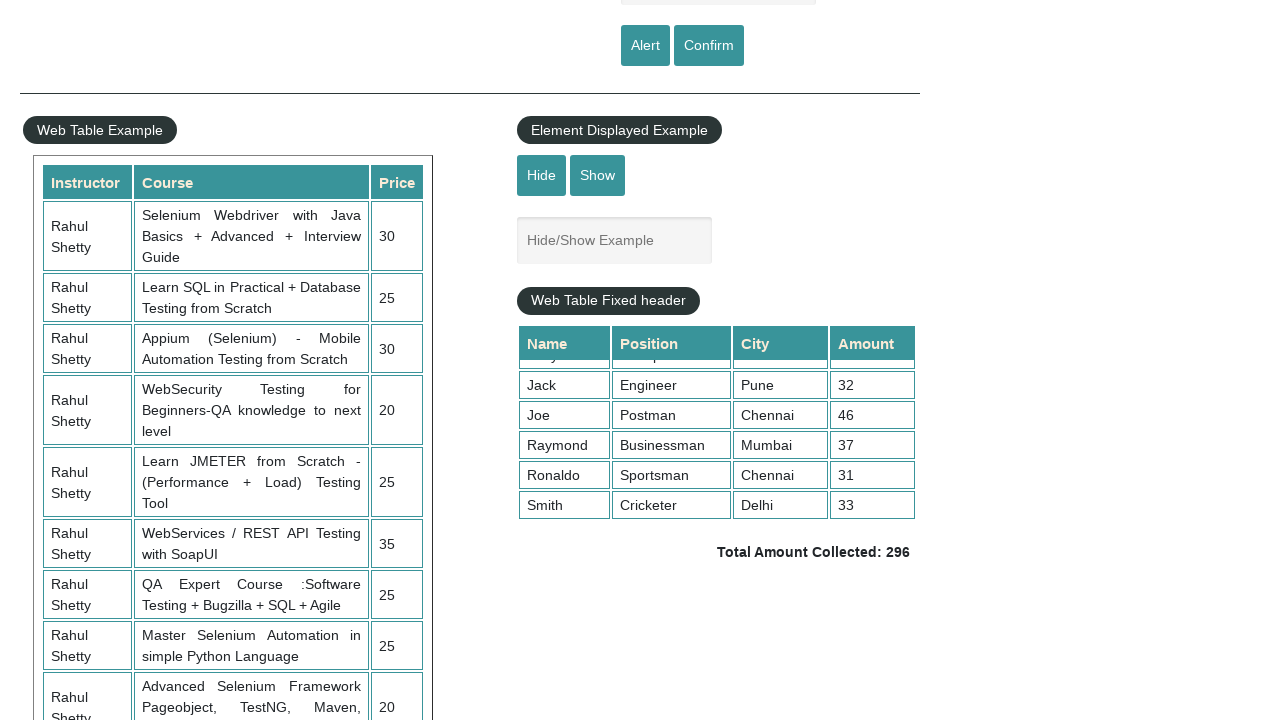

Retrieved 9 values from table fourth column
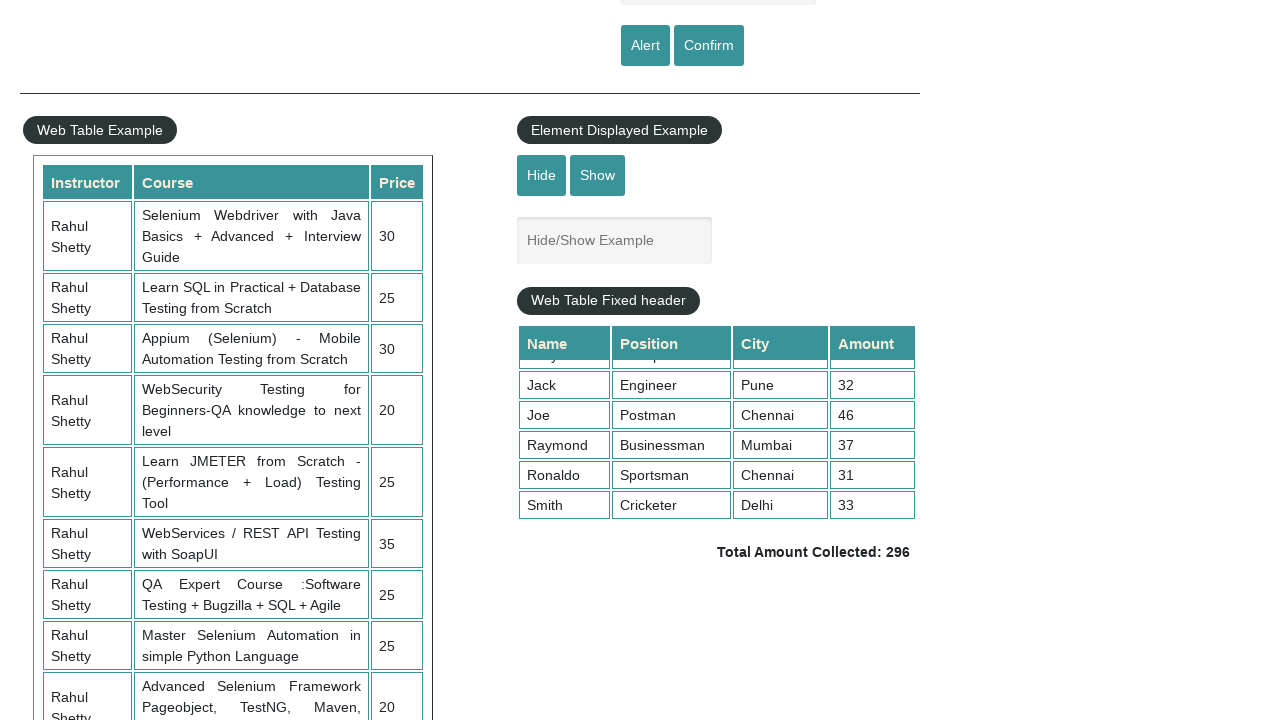

Calculated sum of fourth column values: 296
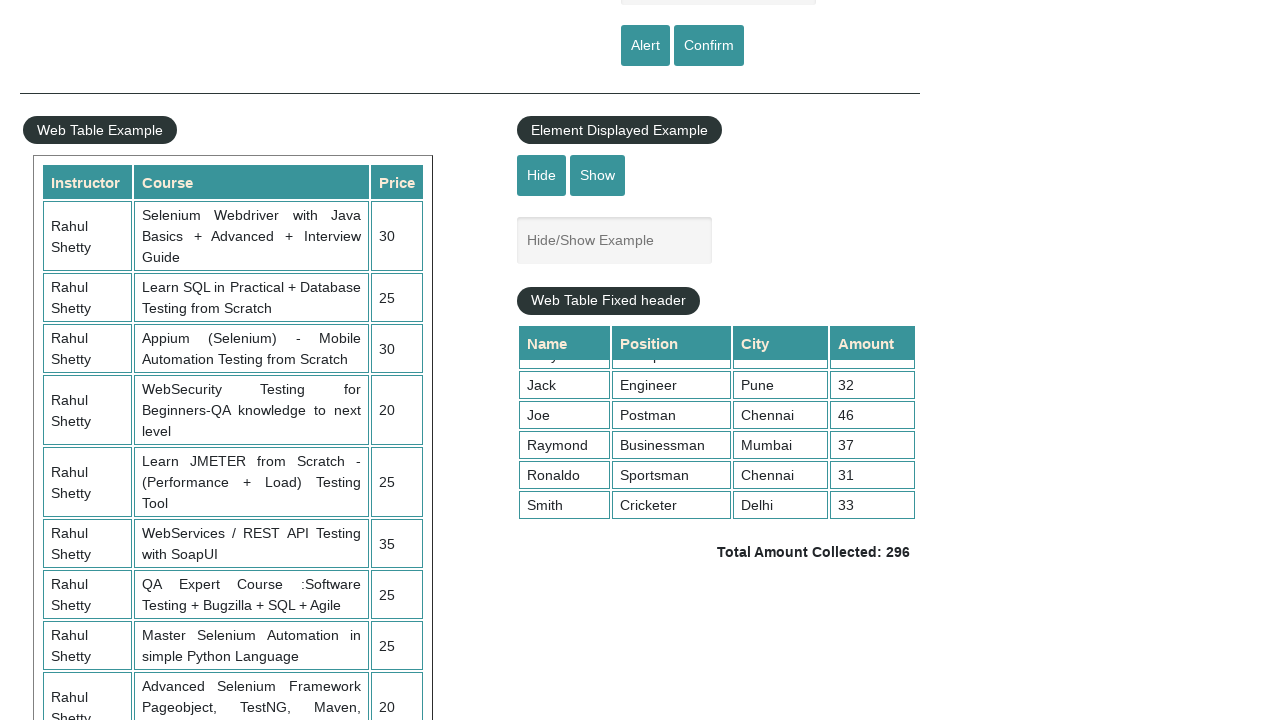

Retrieved displayed total amount text:  Total Amount Collected: 296 
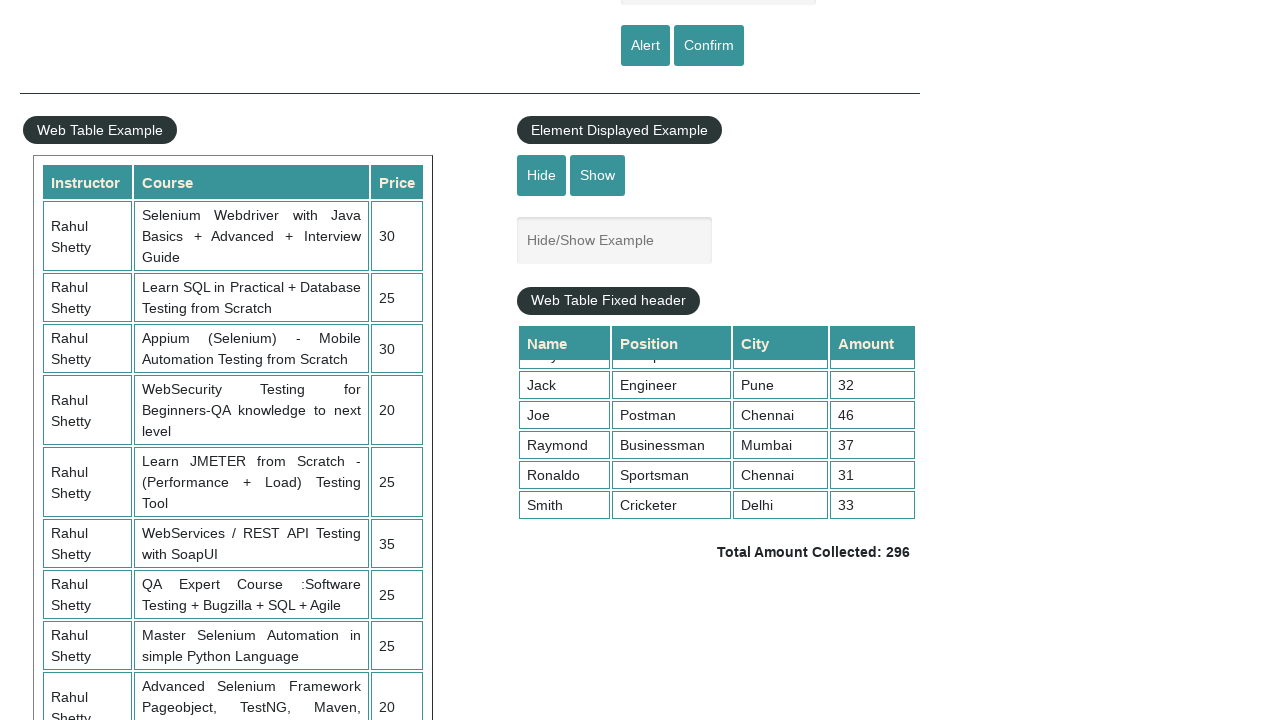

Parsed displayed total amount: 296
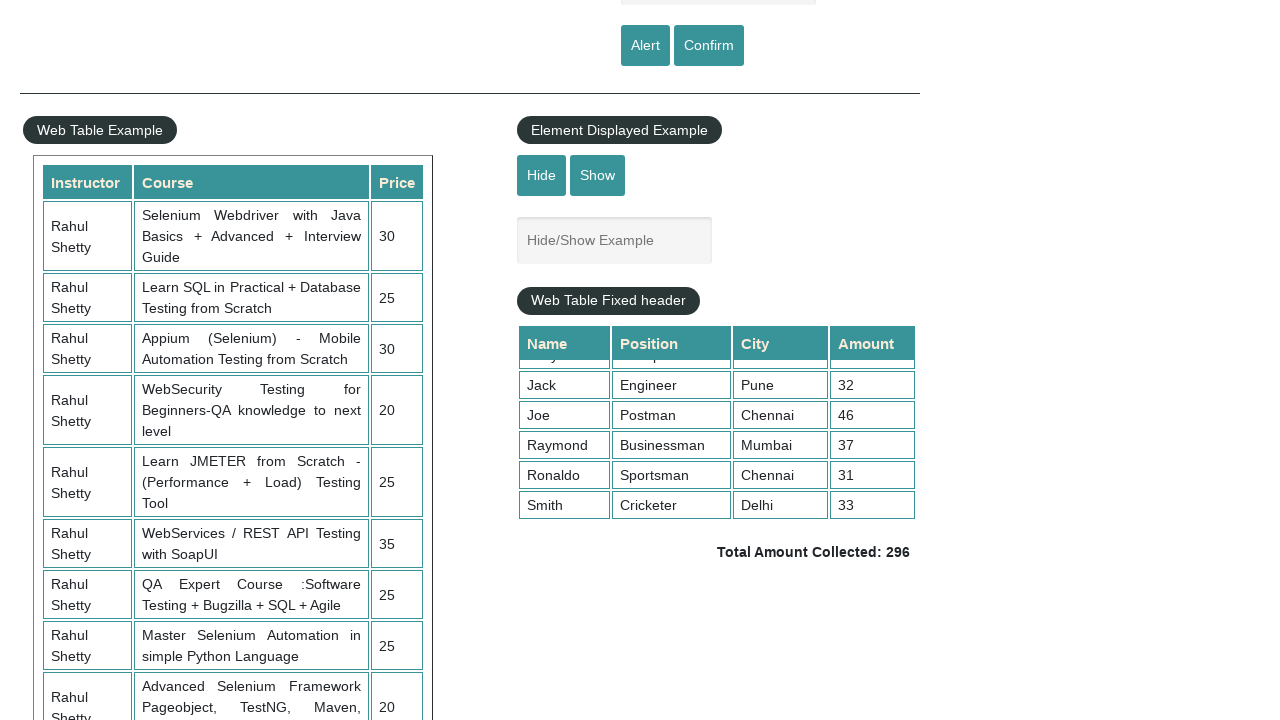

Verified calculated sum (296) matches displayed total (296)
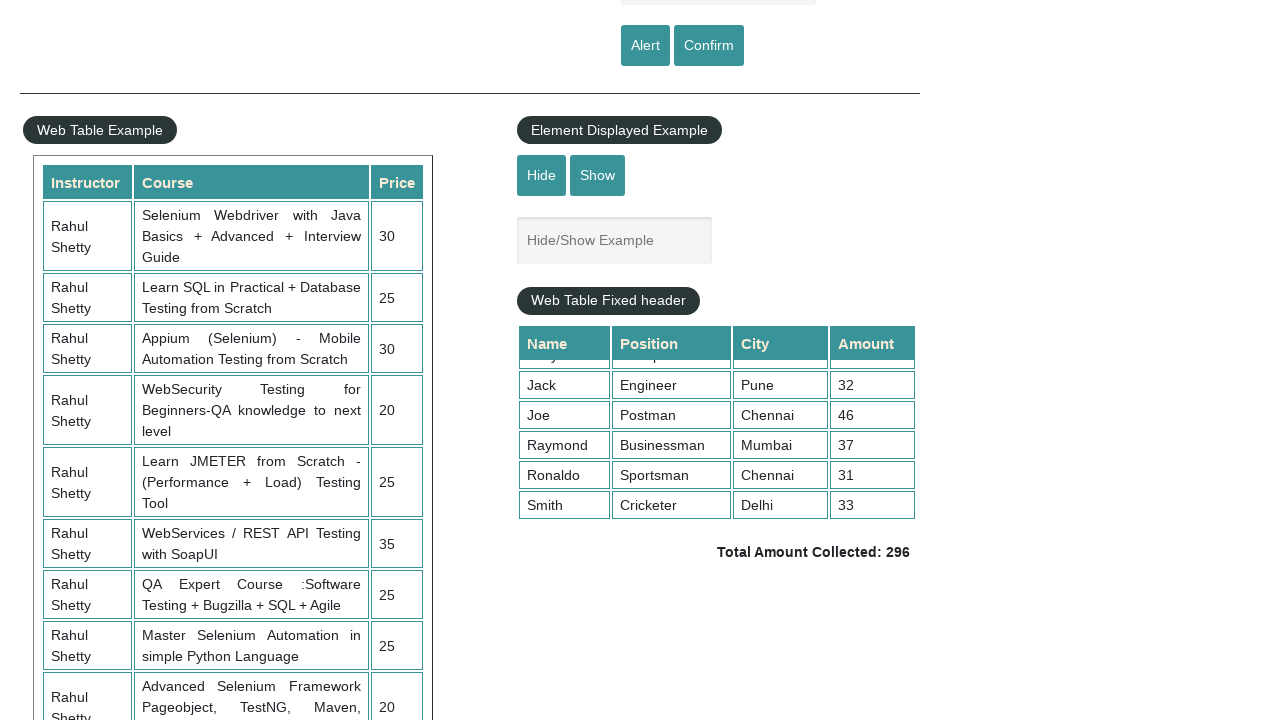

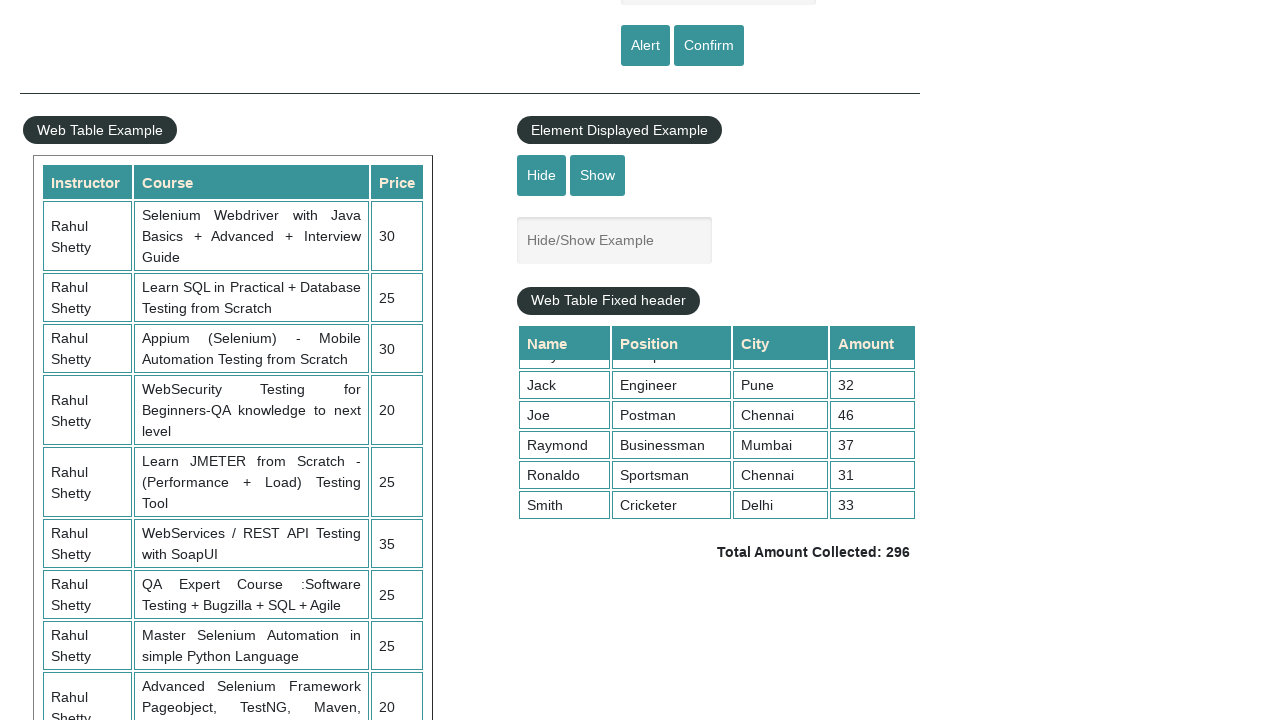